Navigates to the homepage and retrieves the page title

Starting URL: https://shop.shajgoj.com/

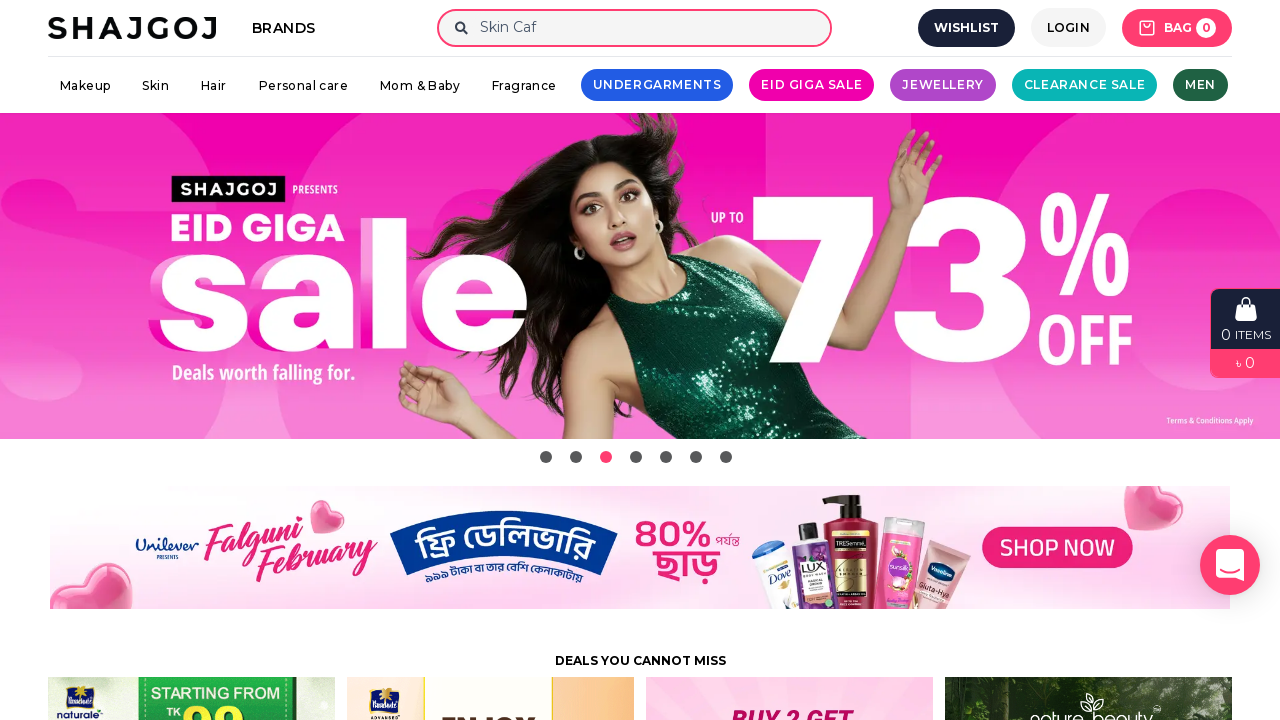

Navigated to homepage at https://shop.shajgoj.com/
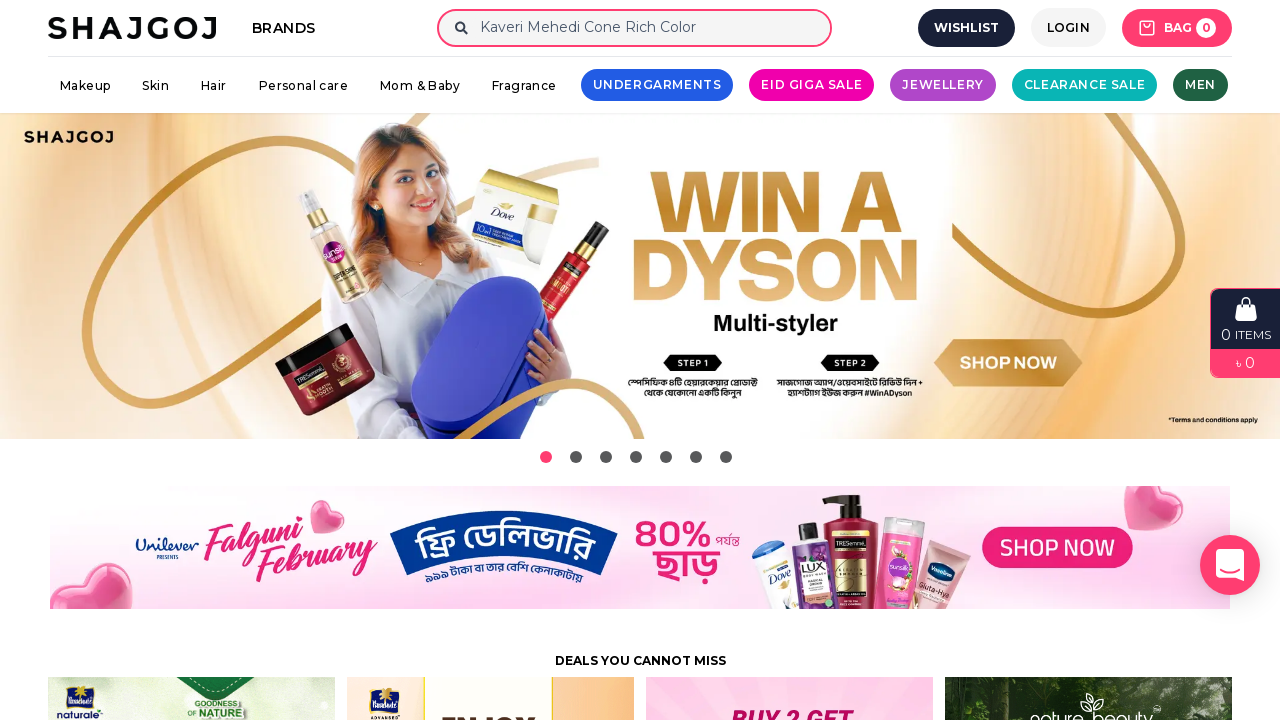

Retrieved page title: Shajgoj – Buy Authentic Cosmetic and Beauty Products Online in Bangladesh
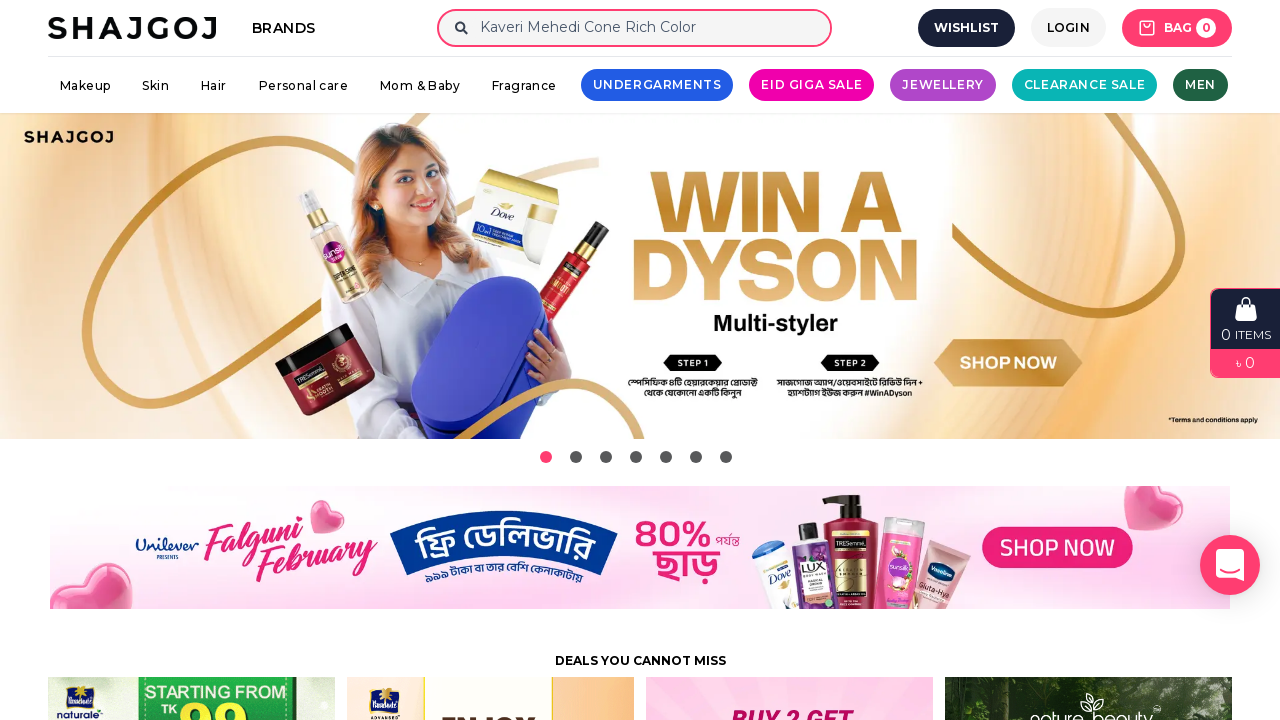

Printed page title to console
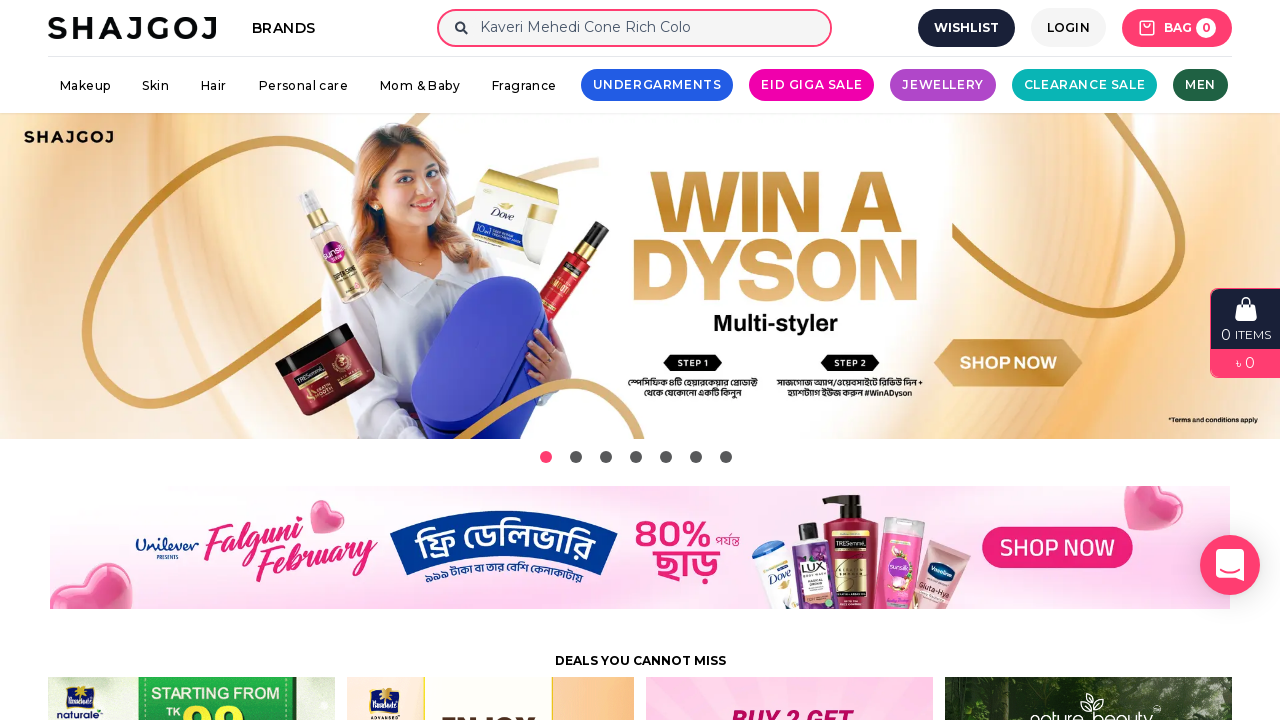

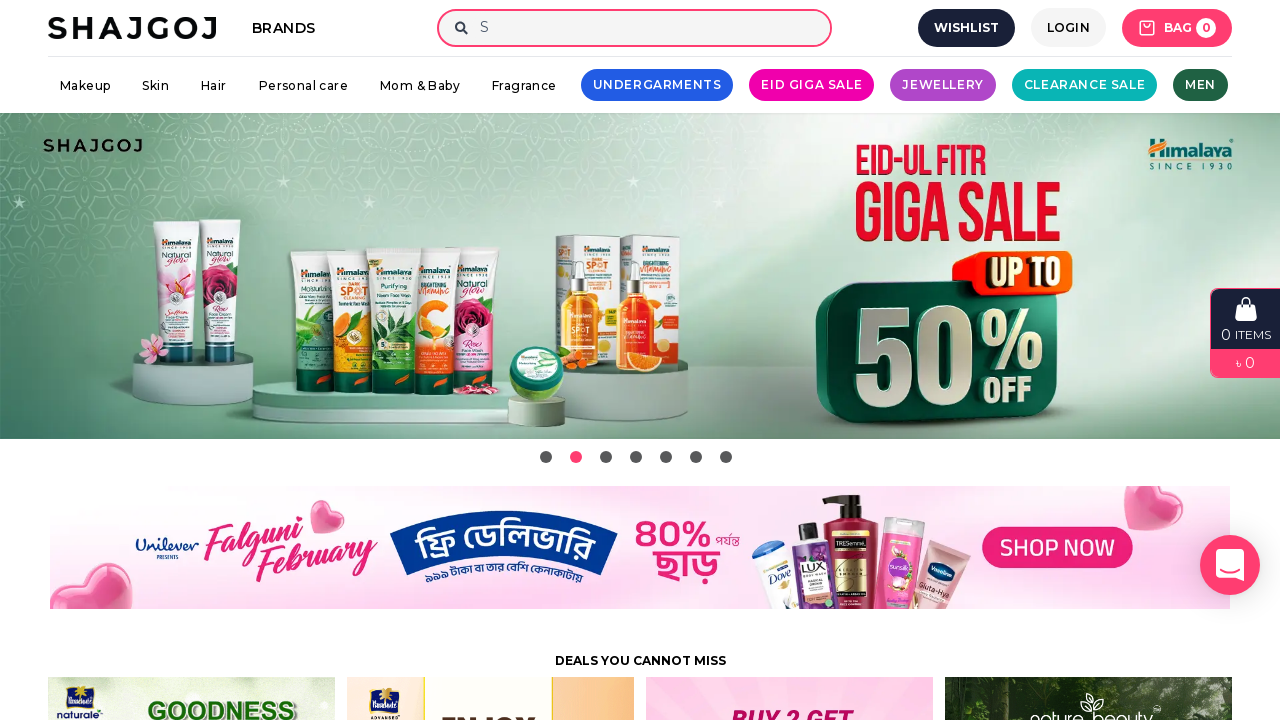